Tests filling out multiple fields on the DemoQA practice form including email, gender selection, phone number, and hobby checkboxes

Starting URL: https://demoqa.com/automation-practice-form

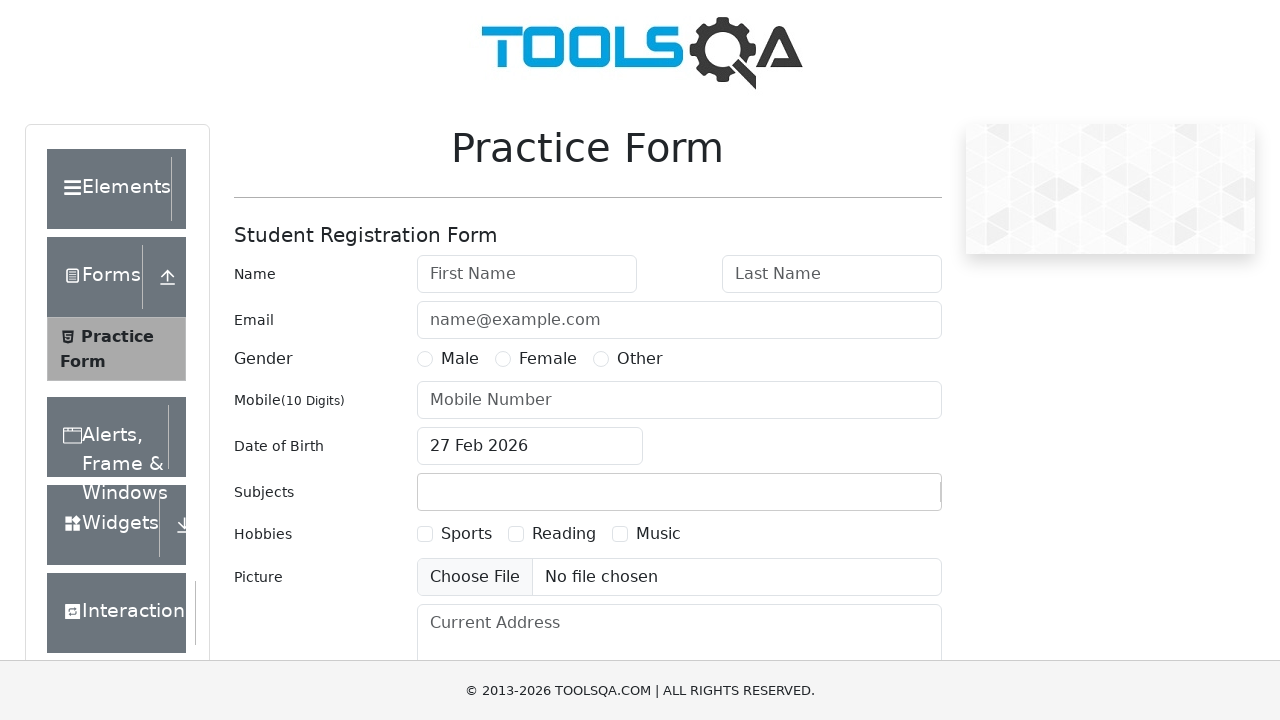

Filled email field with 'azorykavhuru@gmail.com' on #userEmail
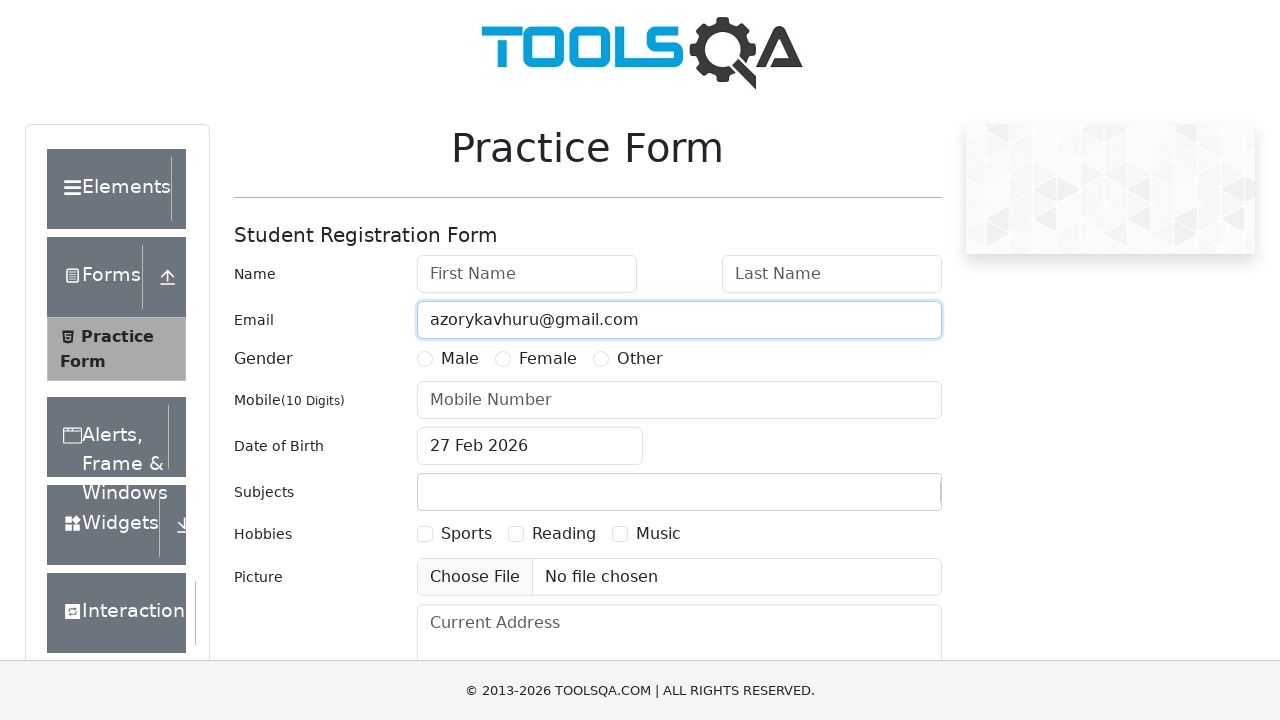

Selected Male gender option at (460, 359) on xpath=//*[@id='genterWrapper']/div[2]/div[1]/label
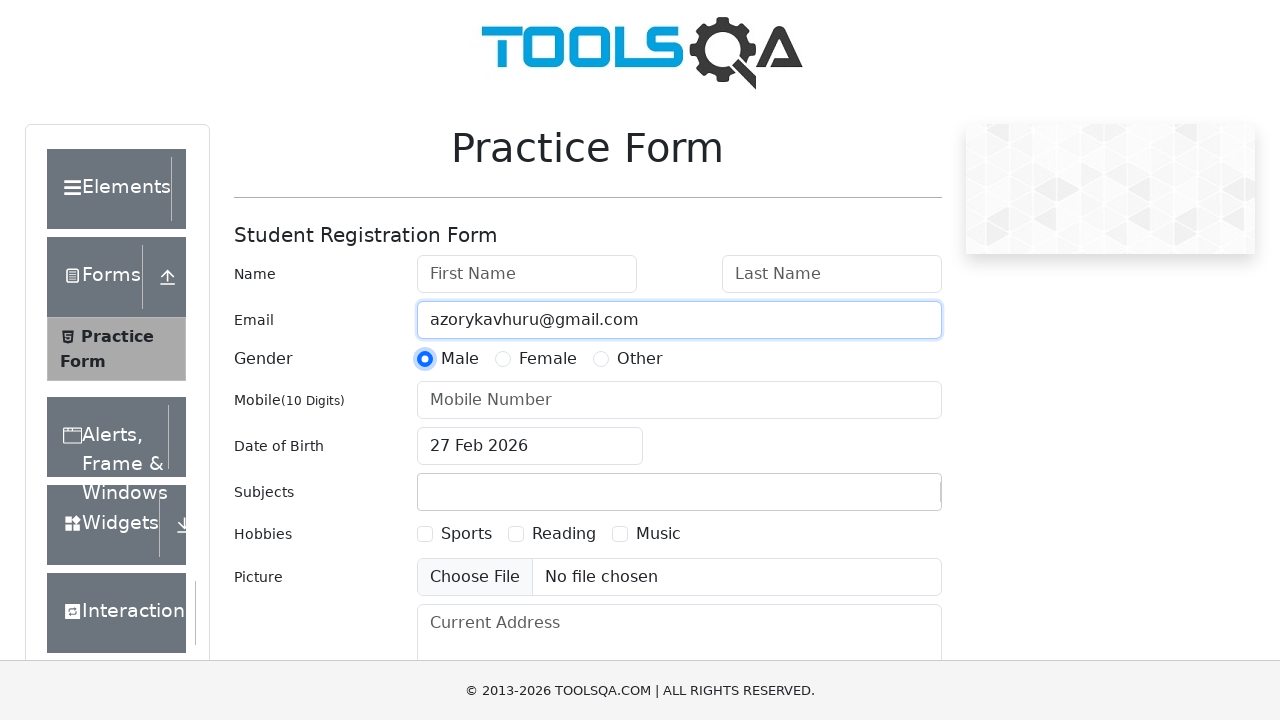

Filled phone number field with '0774222547' on #userNumber
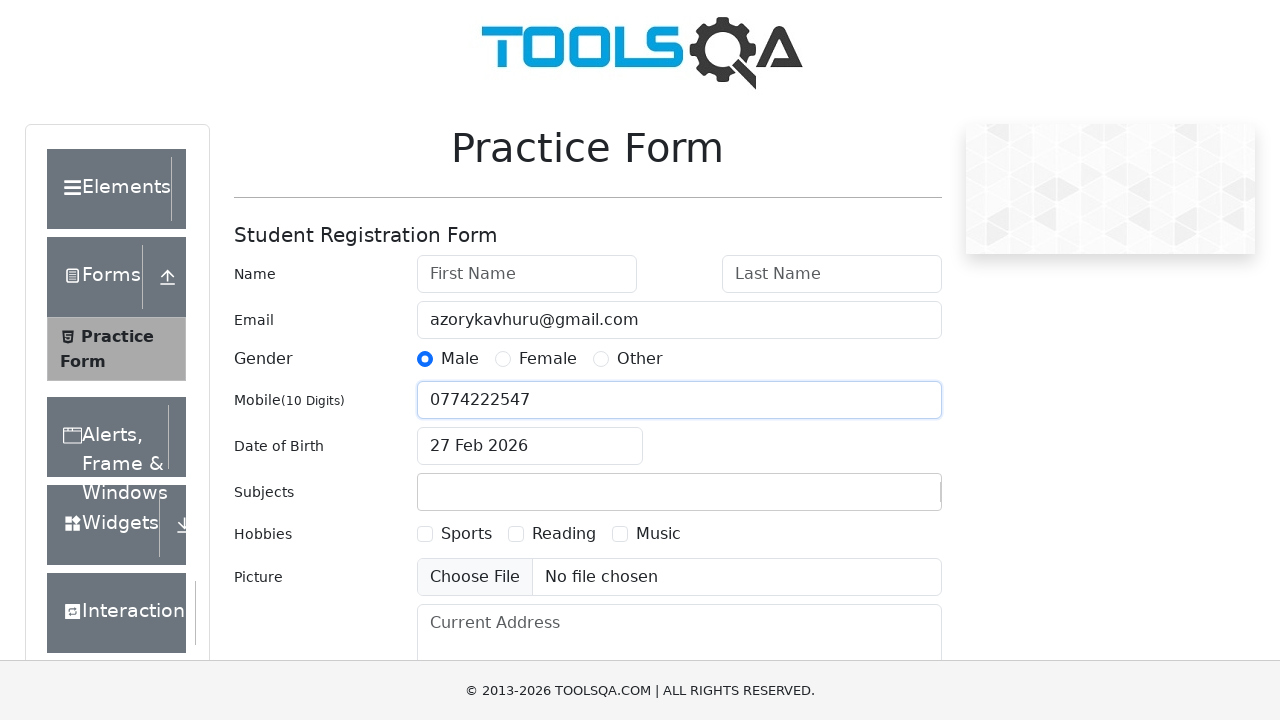

Selected Sports hobby checkbox at (466, 534) on xpath=//*[@id='hobbiesWrapper']/div[2]/div[1]/label
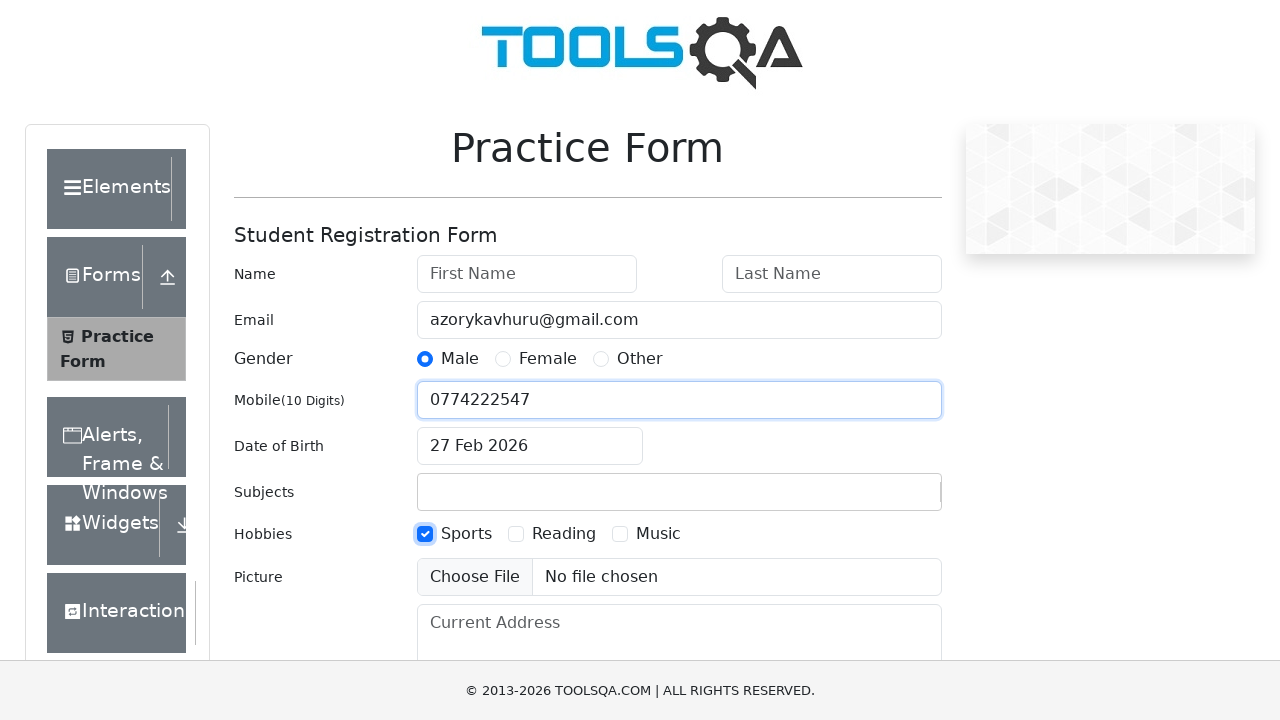

Selected Music hobby checkbox at (658, 534) on xpath=//*[@id='hobbiesWrapper']/div[2]/div[3]/label
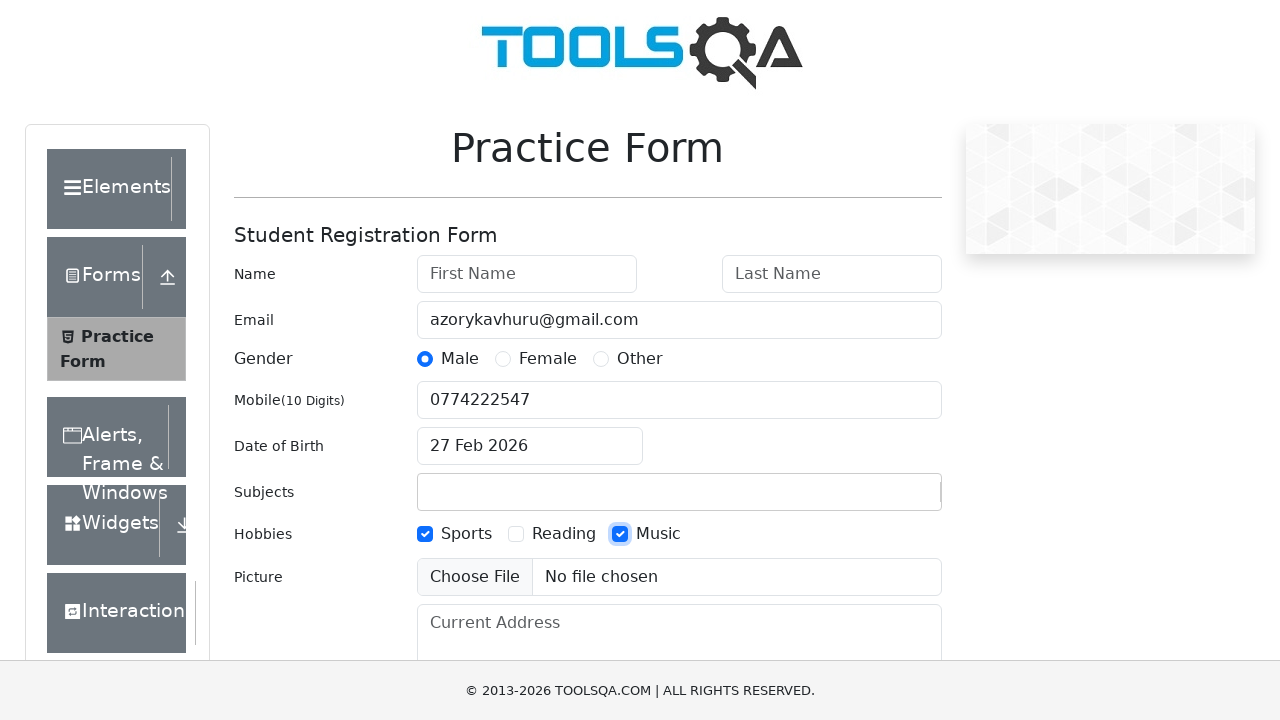

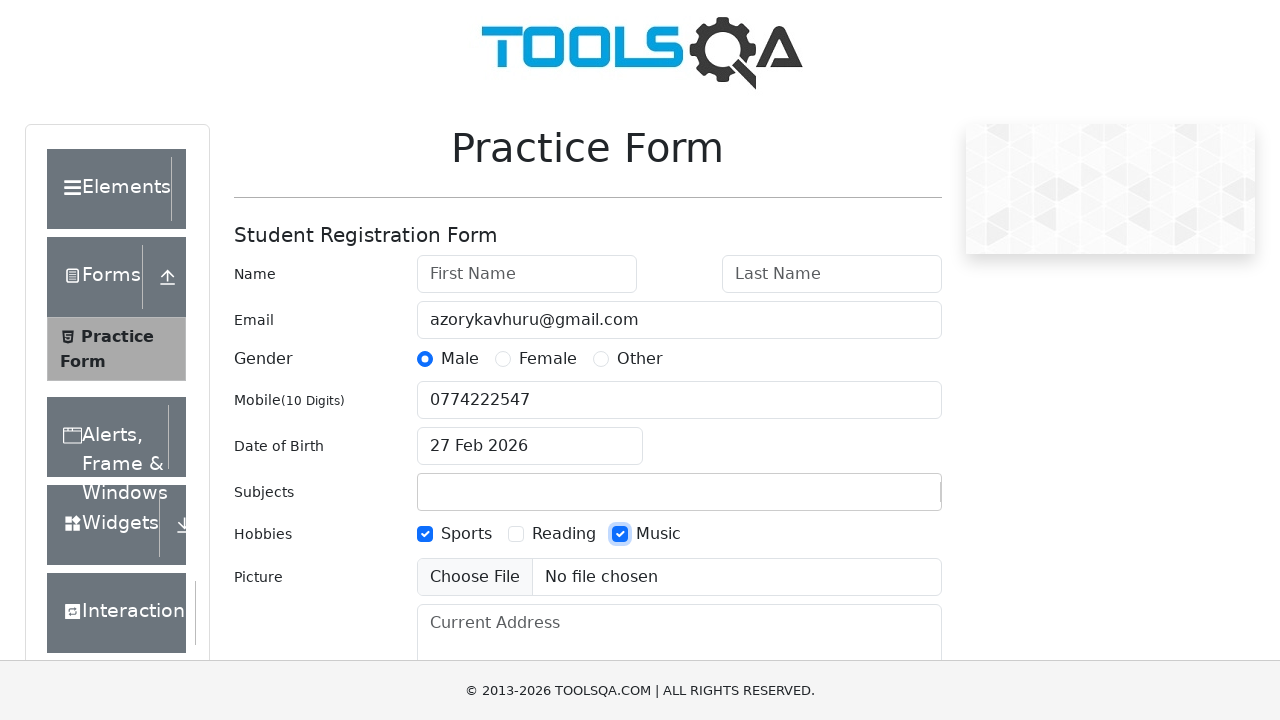